Tests alert popup handling by navigating to the Alert with OK & Cancel section, triggering an alert, and dismissing it to verify the cancel action

Starting URL: https://demo.automationtesting.in/Alerts.html

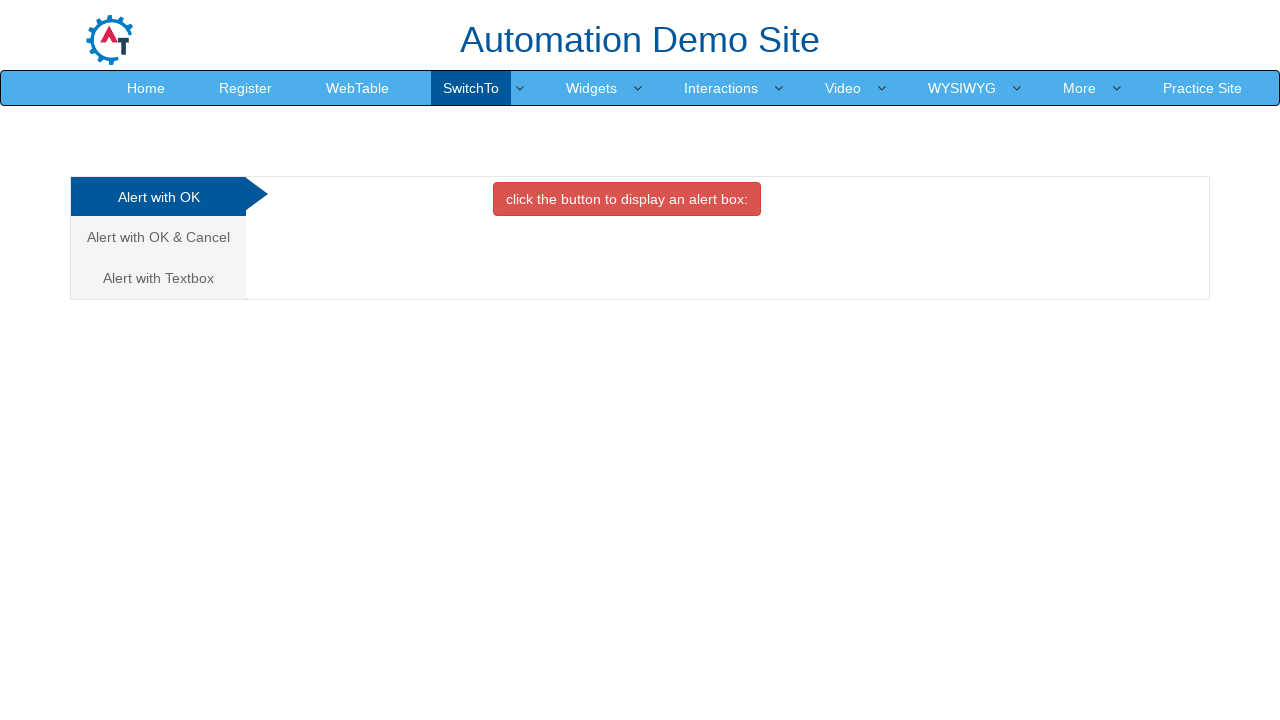

Navigated to Alerts demo page
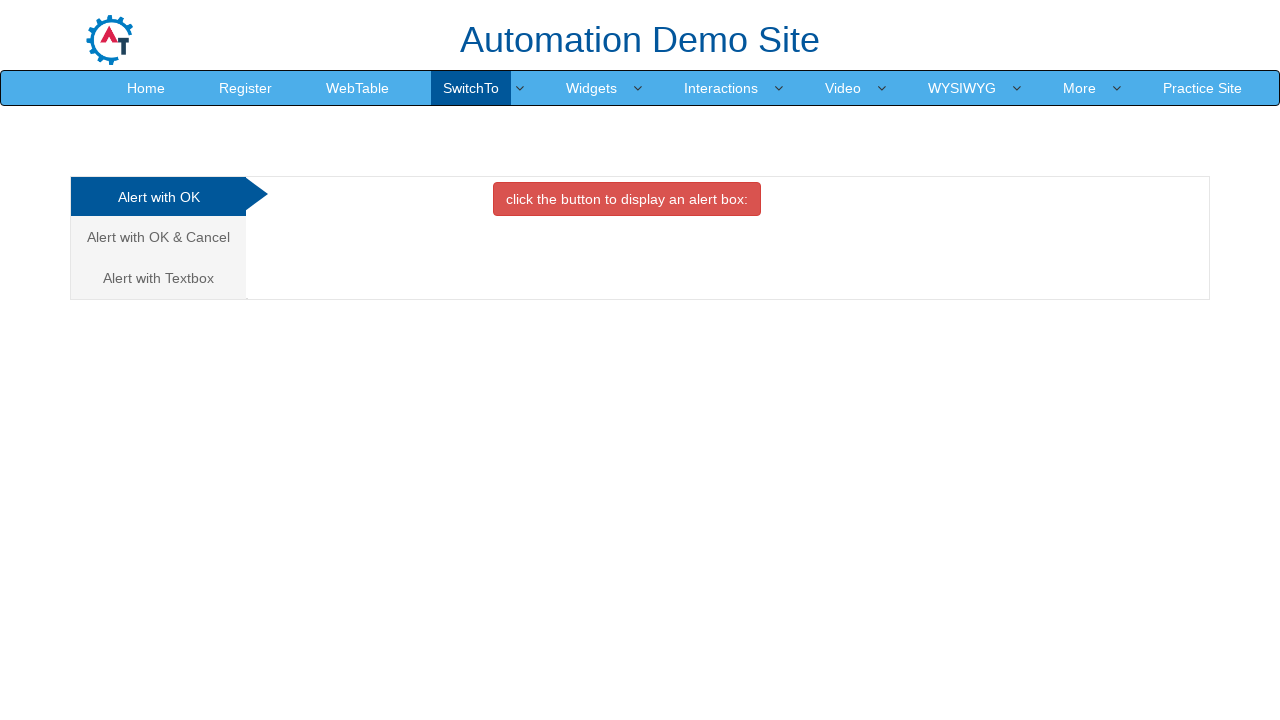

Clicked on 'Alert with OK & Cancel' tab at (158, 237) on xpath=//a[text()='Alert with OK & Cancel ']
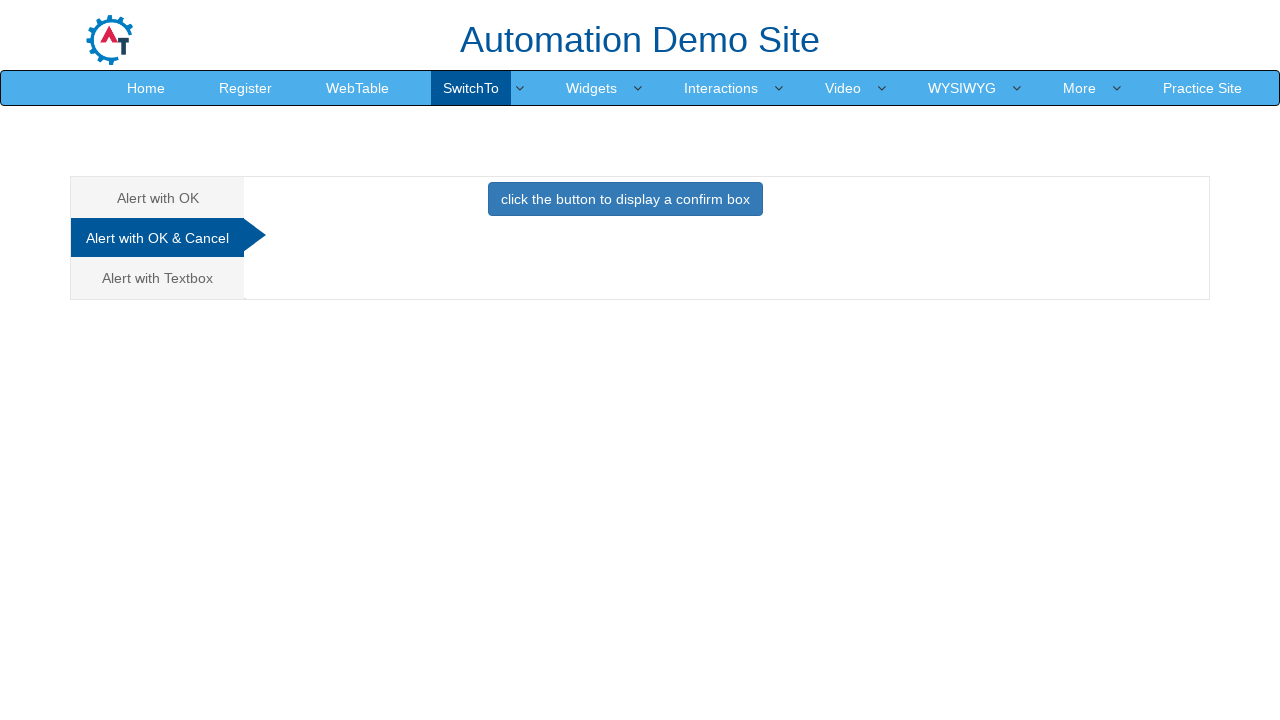

Clicked button to trigger alert popup at (625, 199) on xpath=//button[@class='btn btn-primary']
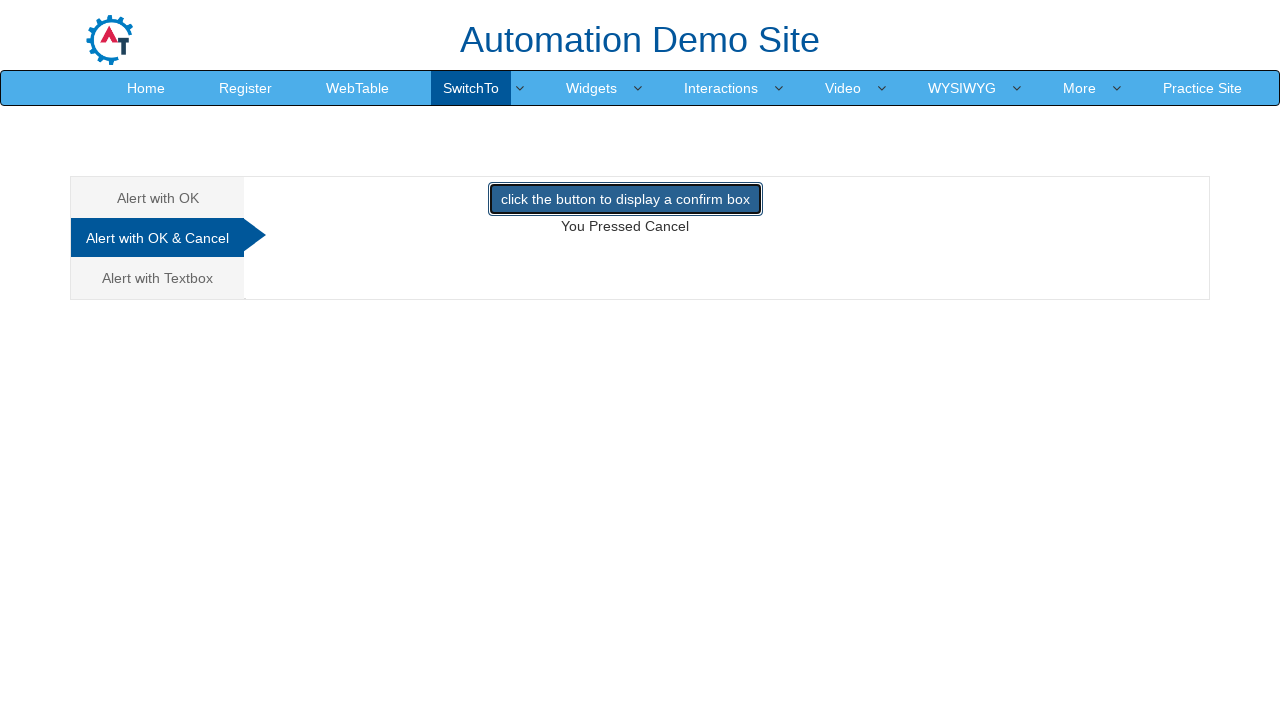

Set up dialog handler to dismiss alert with Cancel action
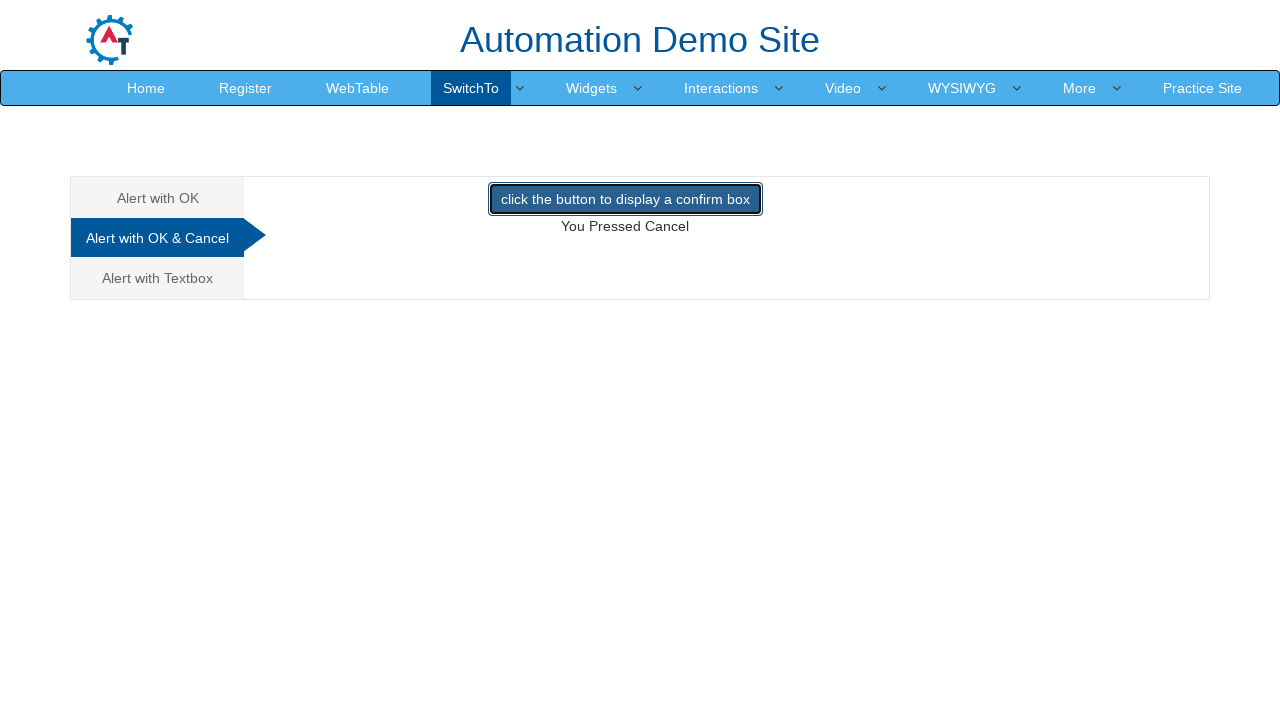

Verified 'You Pressed Cancel' message is displayed
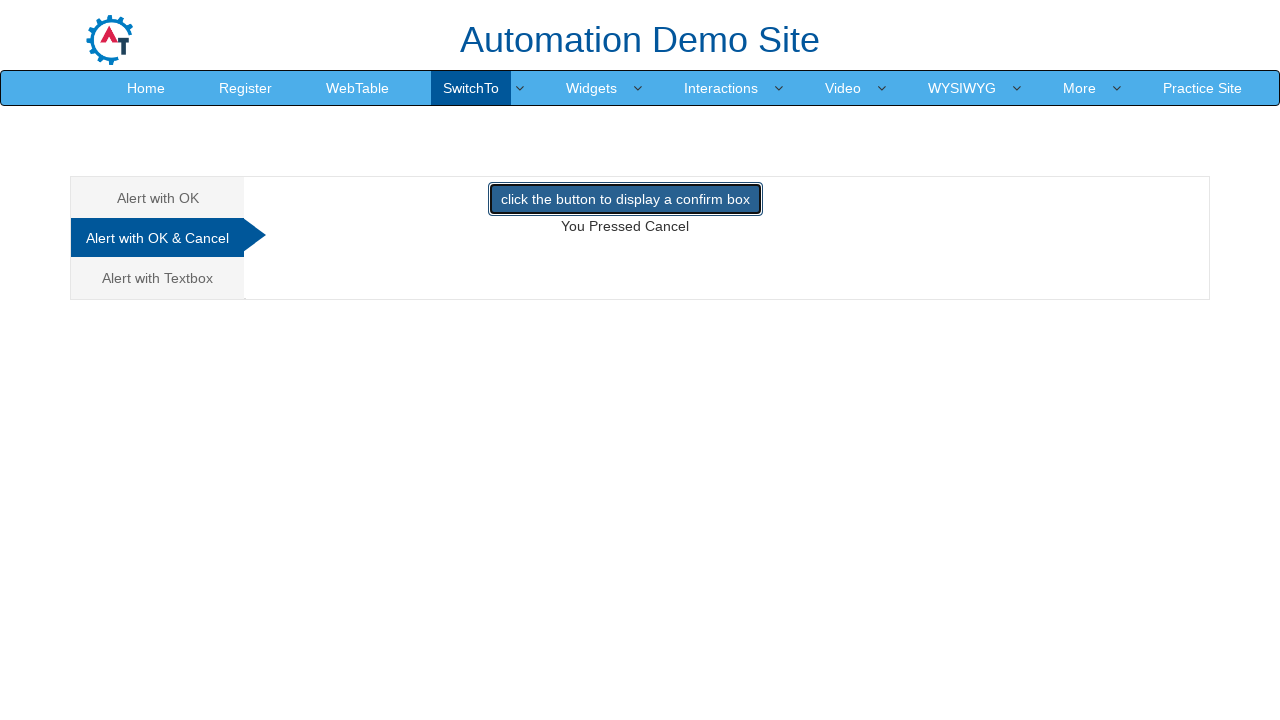

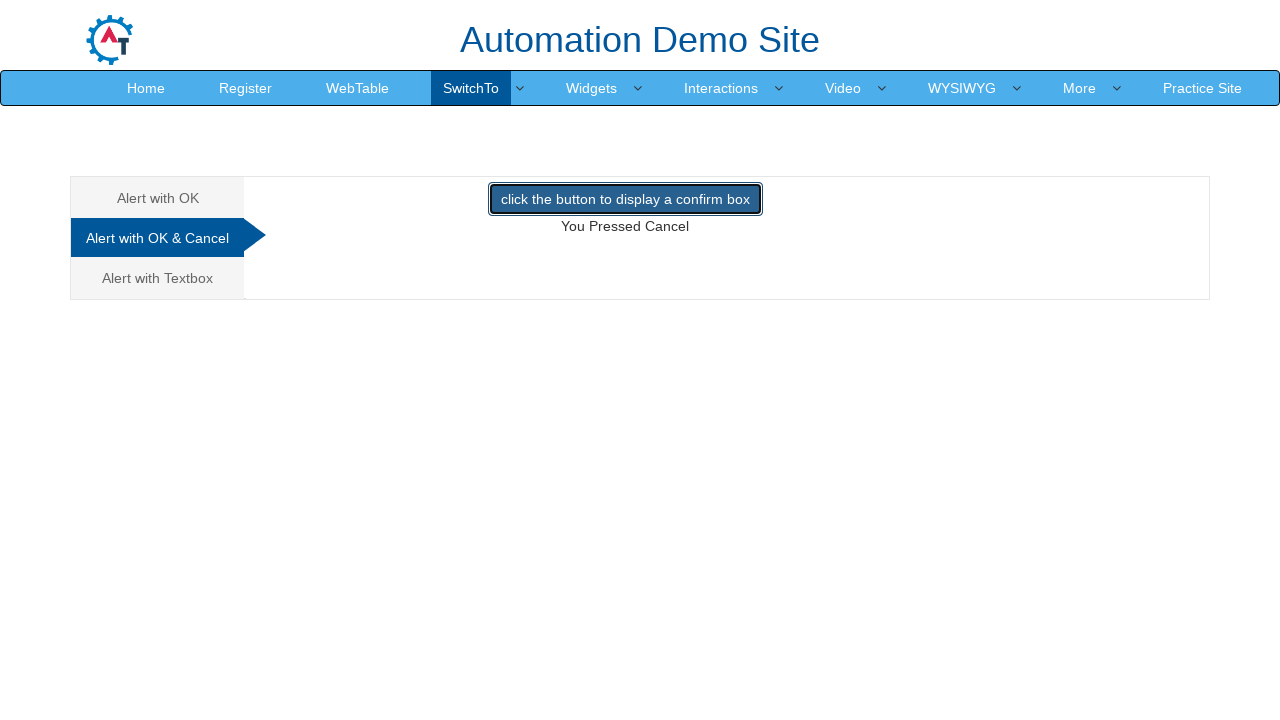